Tests window handling and alert interactions by clicking on feed links and handling multiple browser windows

Starting URL: https://seleniumsample.blogspot.com/

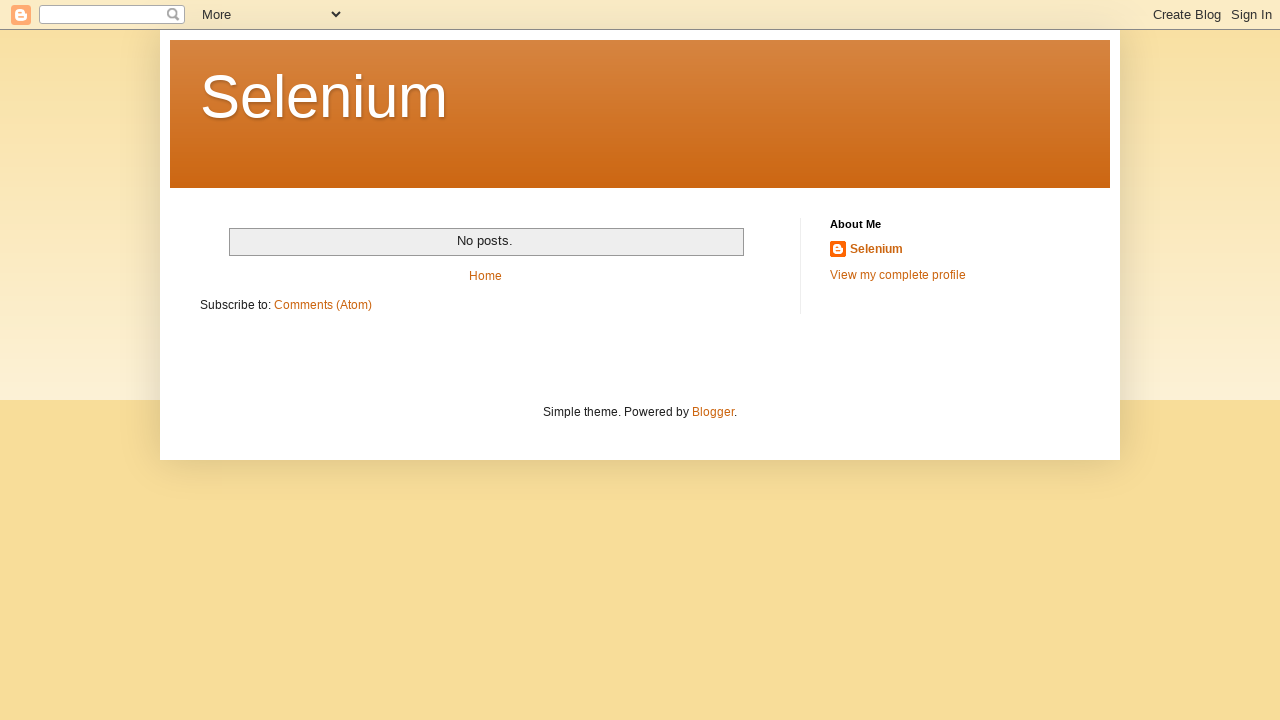

Clicked on feed link at (323, 305) on xpath=//a[@class='feed-link']
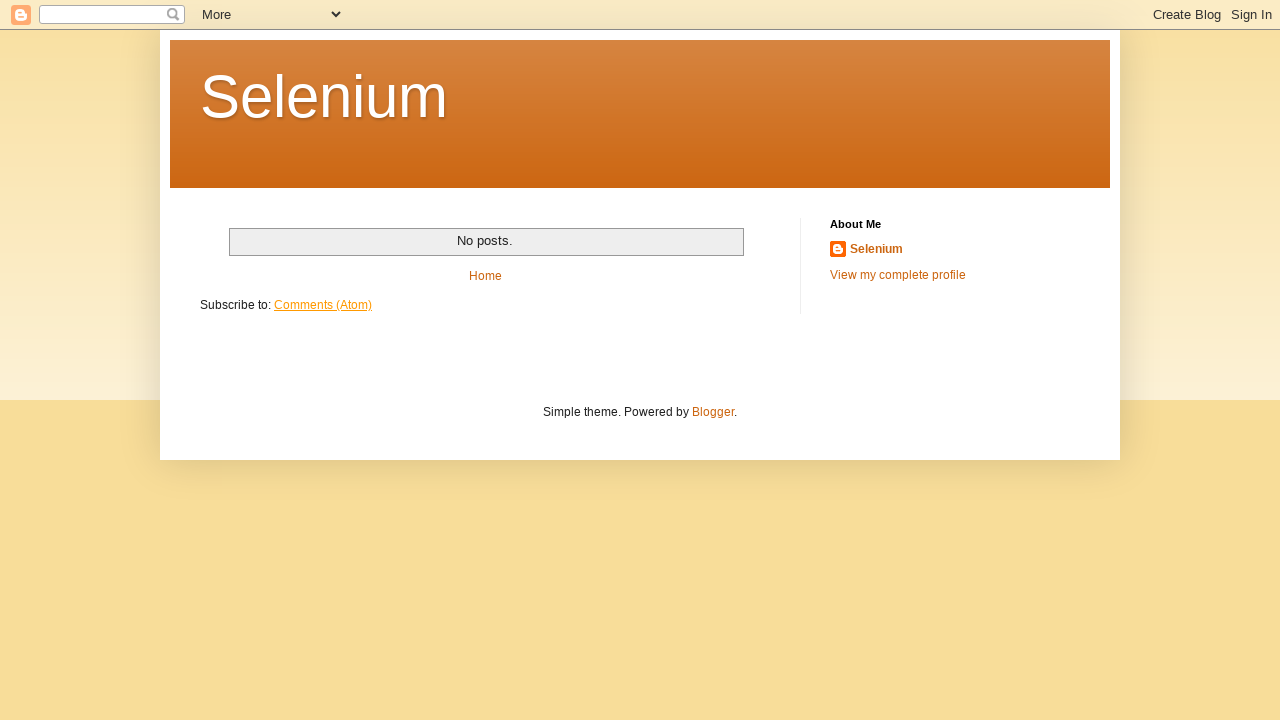

Clicked on Blogger link at (713, 412) on (//a[@href='https://www.blogger.com'])[1]
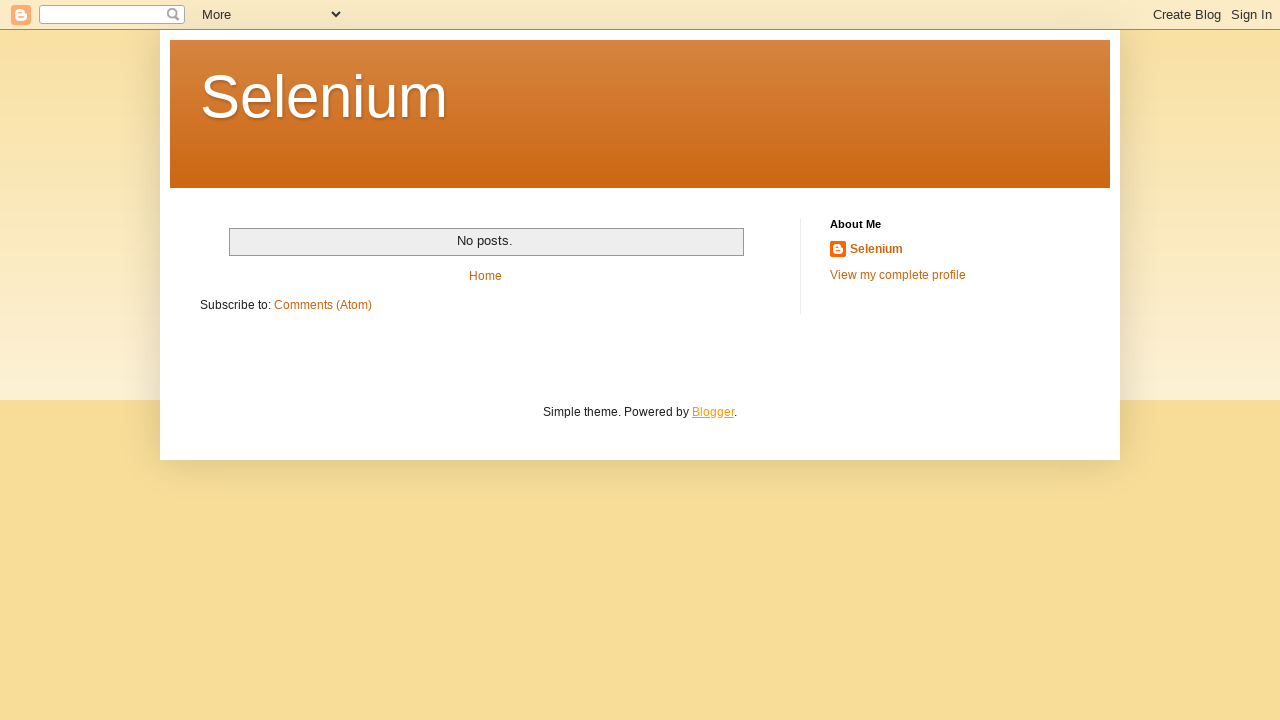

Set up dialog handler to accept alerts
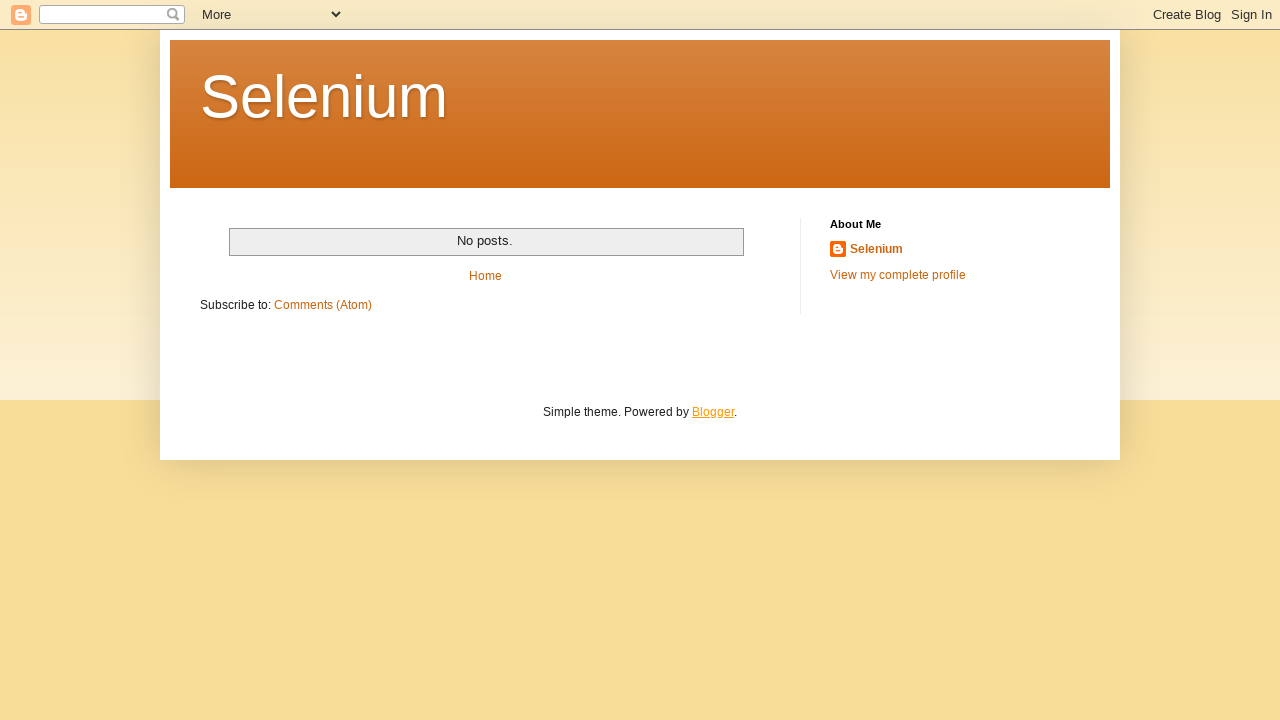

Waited for new window/tab to open
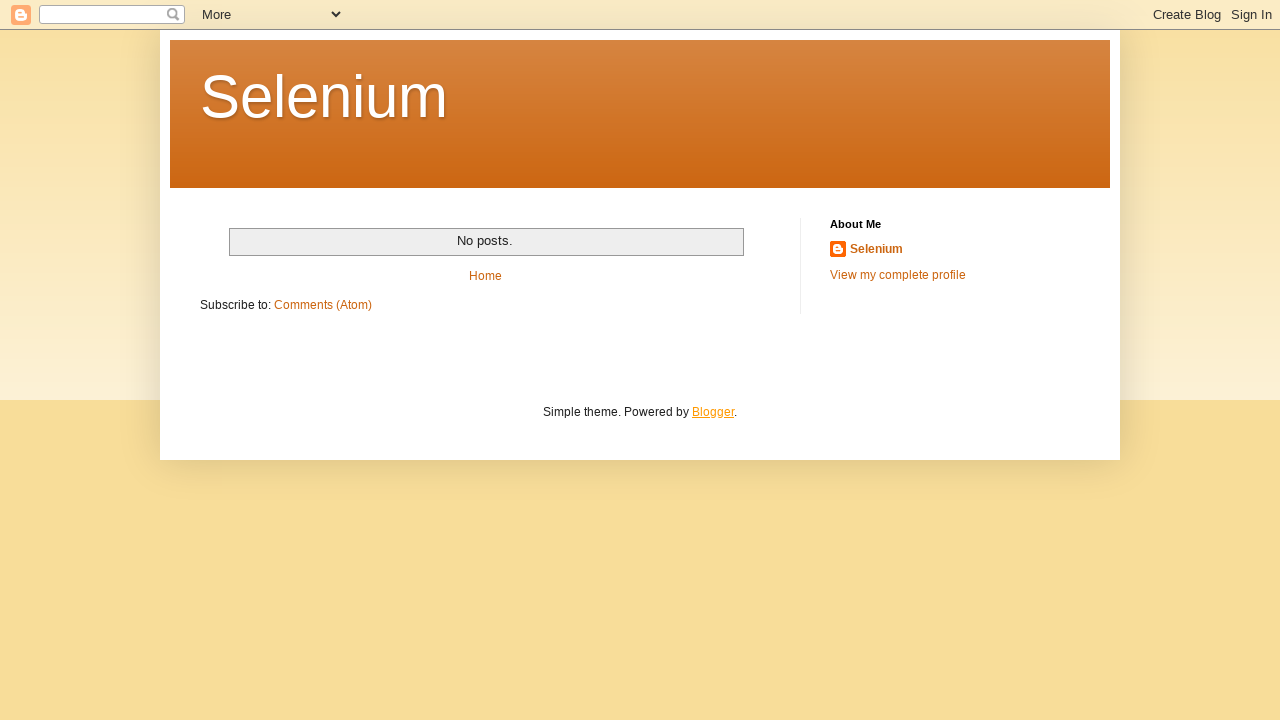

Captured reference to new page
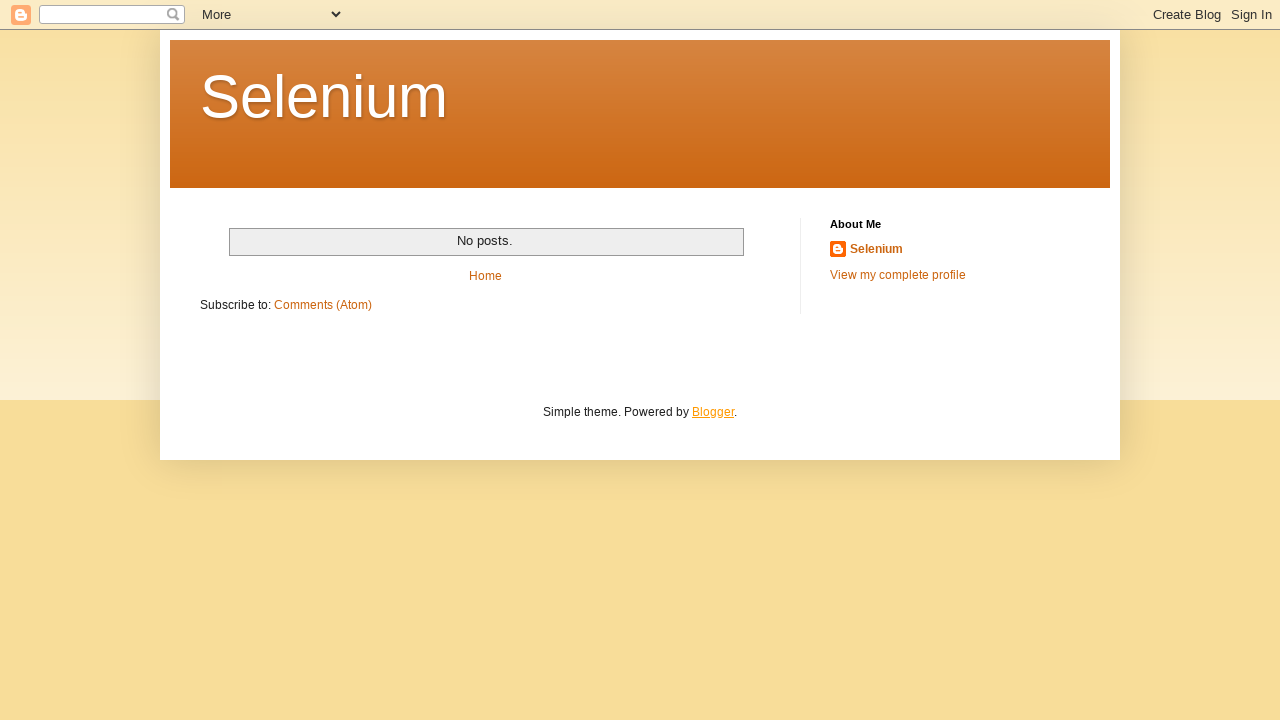

Retrieved title of new page: Blogger.com - Create a unique and beautiful blog easily.
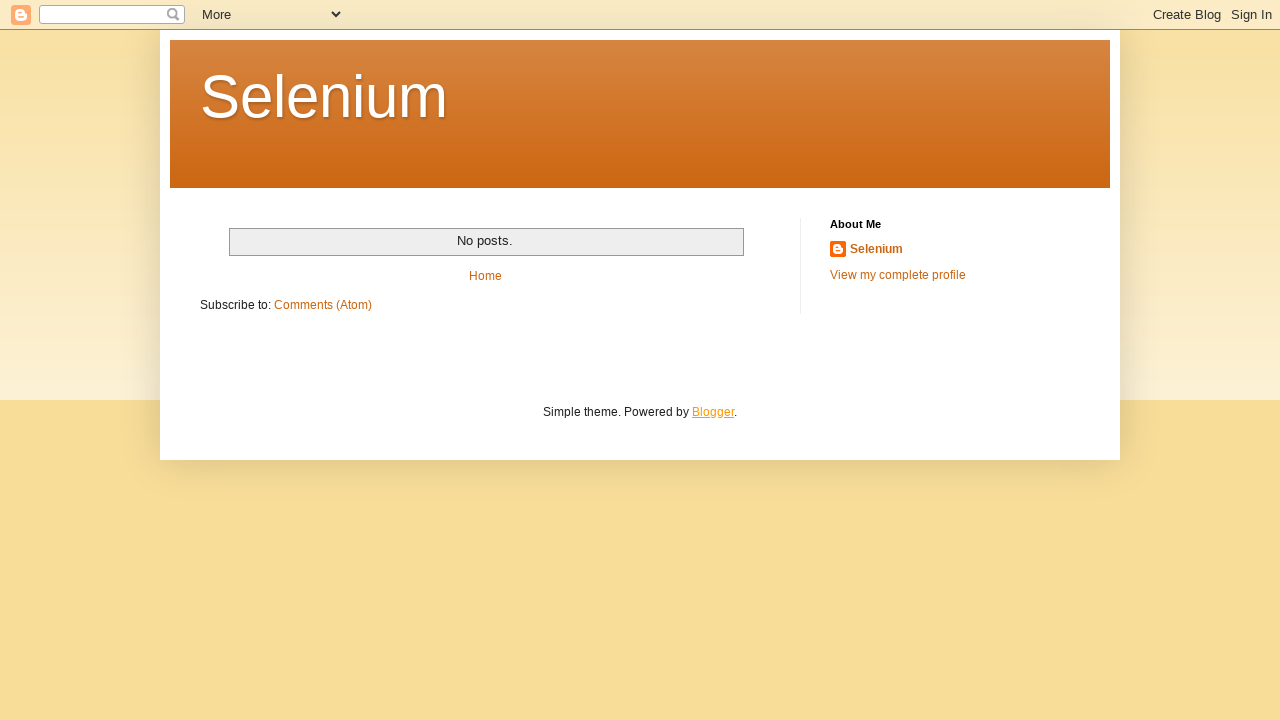

Closed the new window
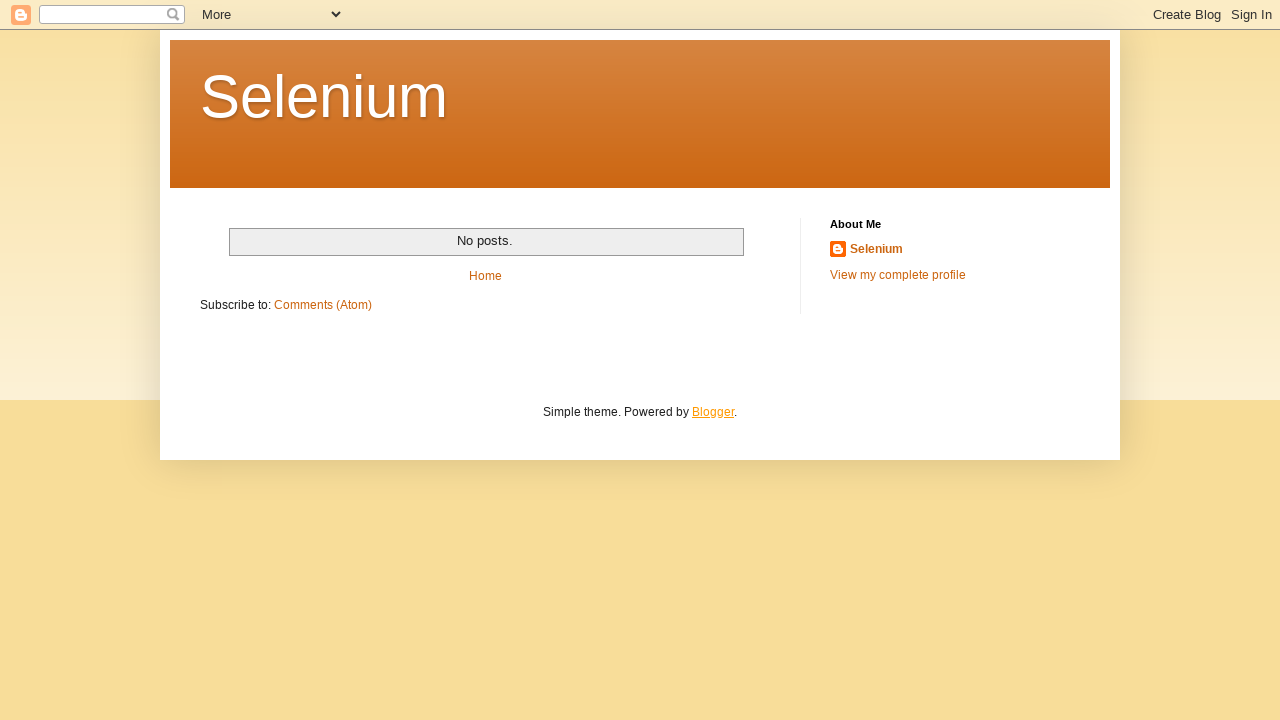

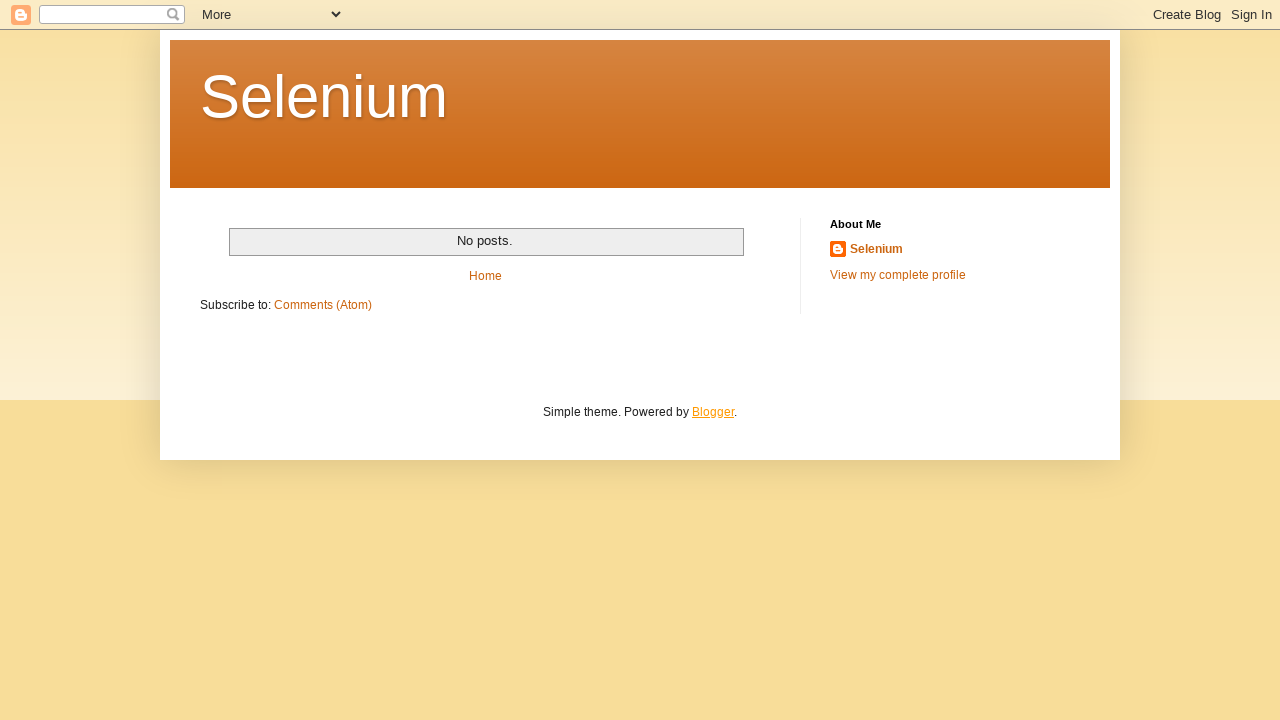